Verifies that the communication services payment form displays correct placeholder text for phone number, sum, and email fields

Starting URL: https://www.mts.by/

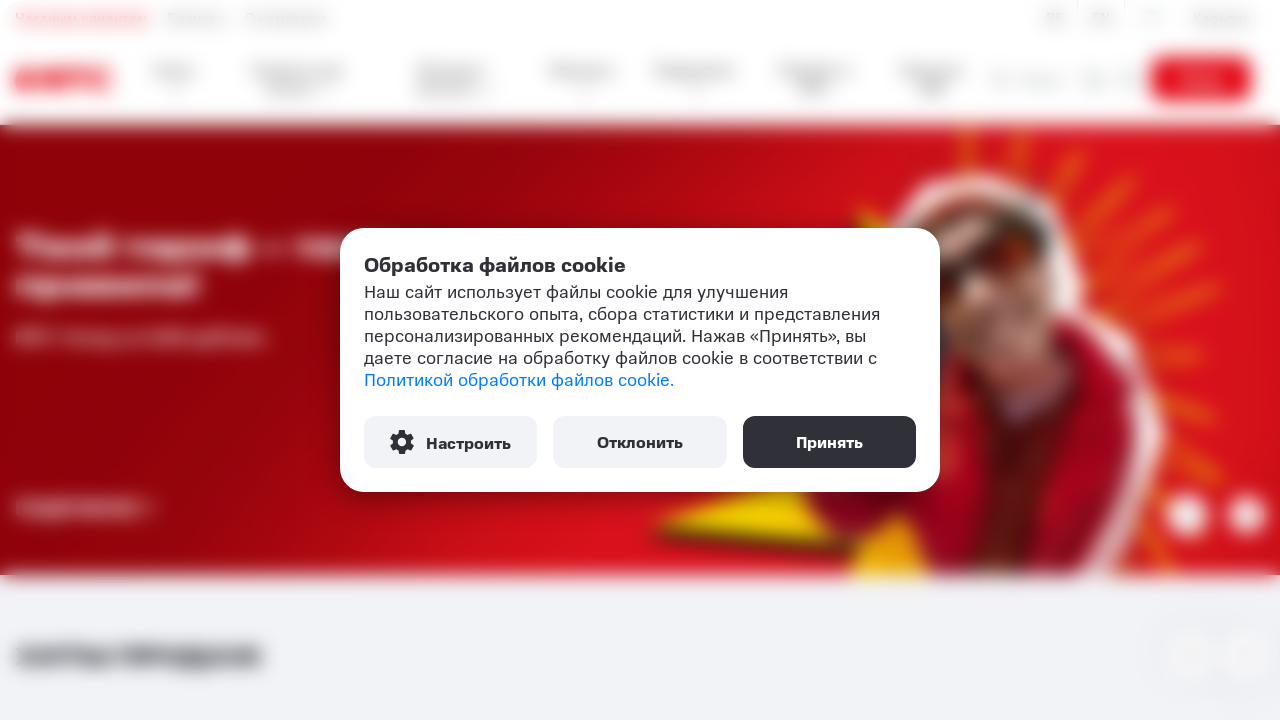

Waited for communication services phone field to be visible
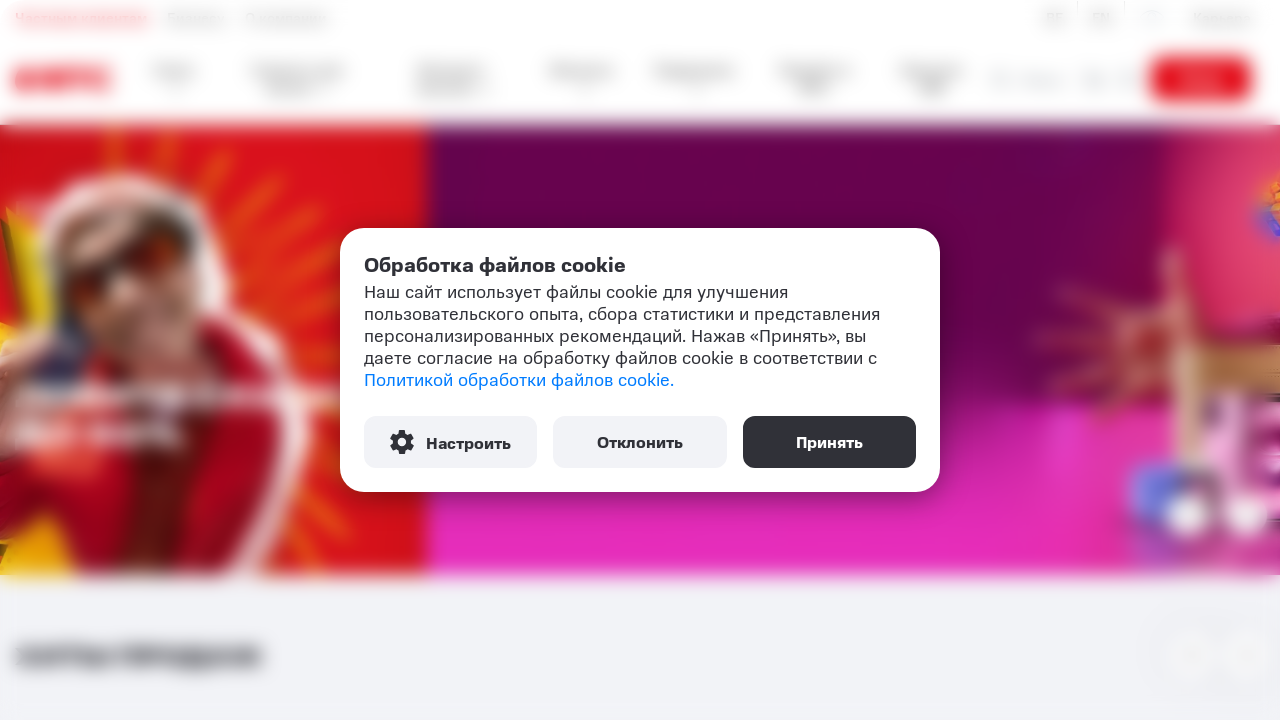

Located phone number field element
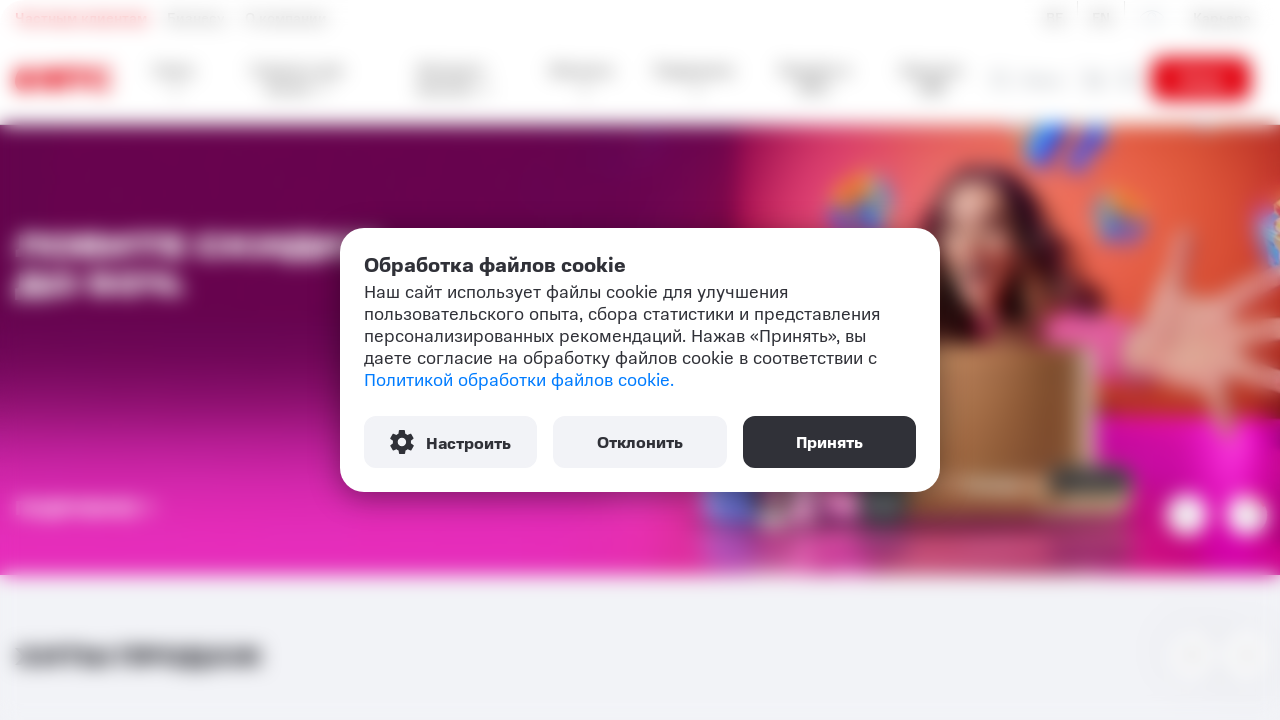

Located sum field element
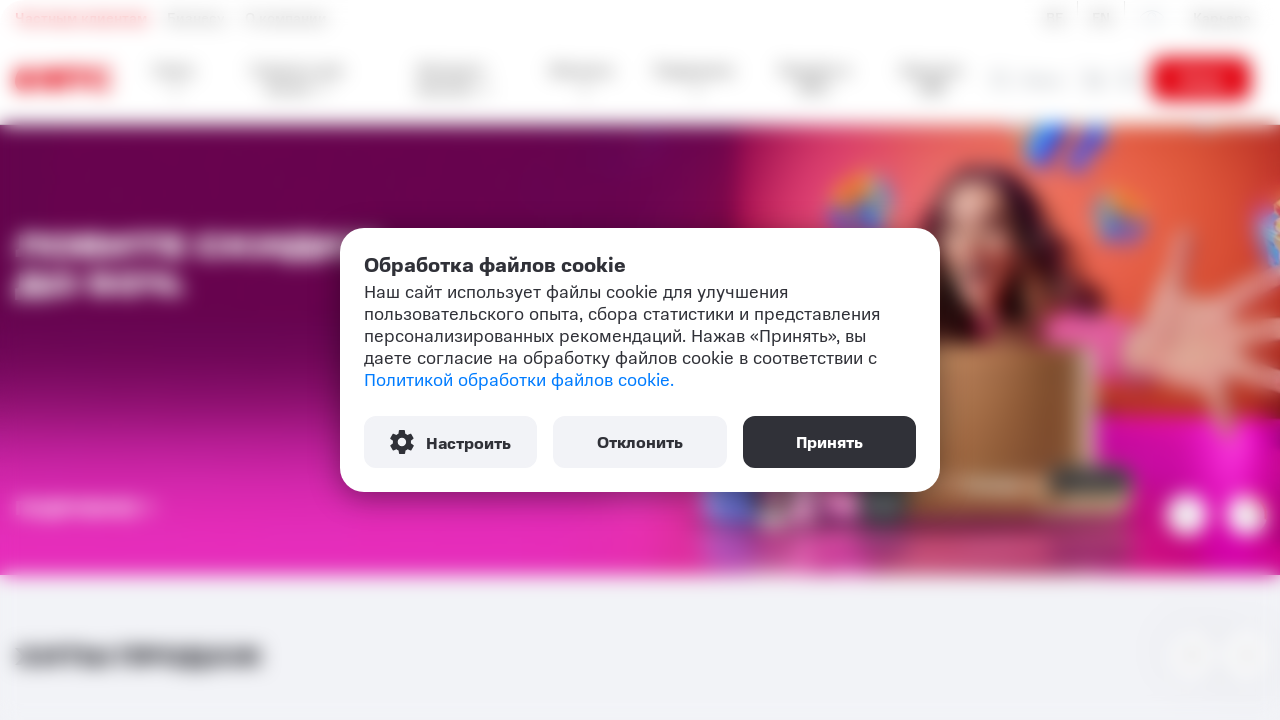

Located email field element
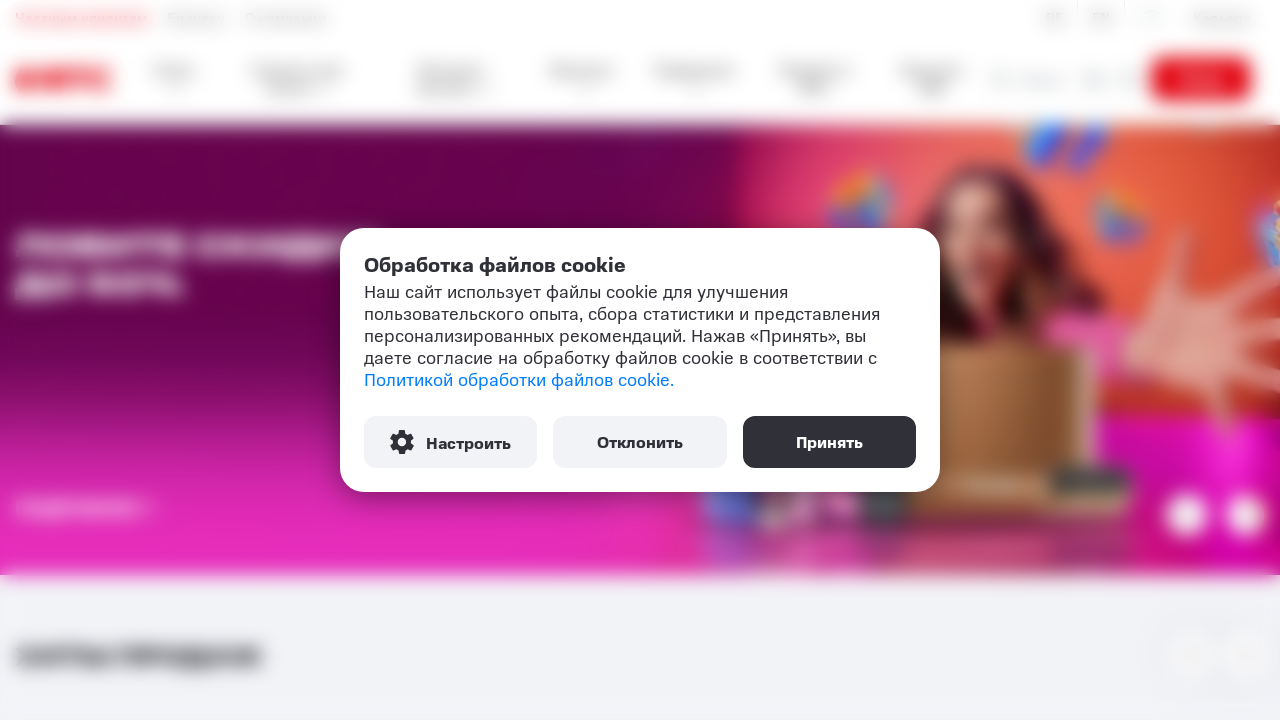

Verified phone field placeholder text is 'Номер телефона'
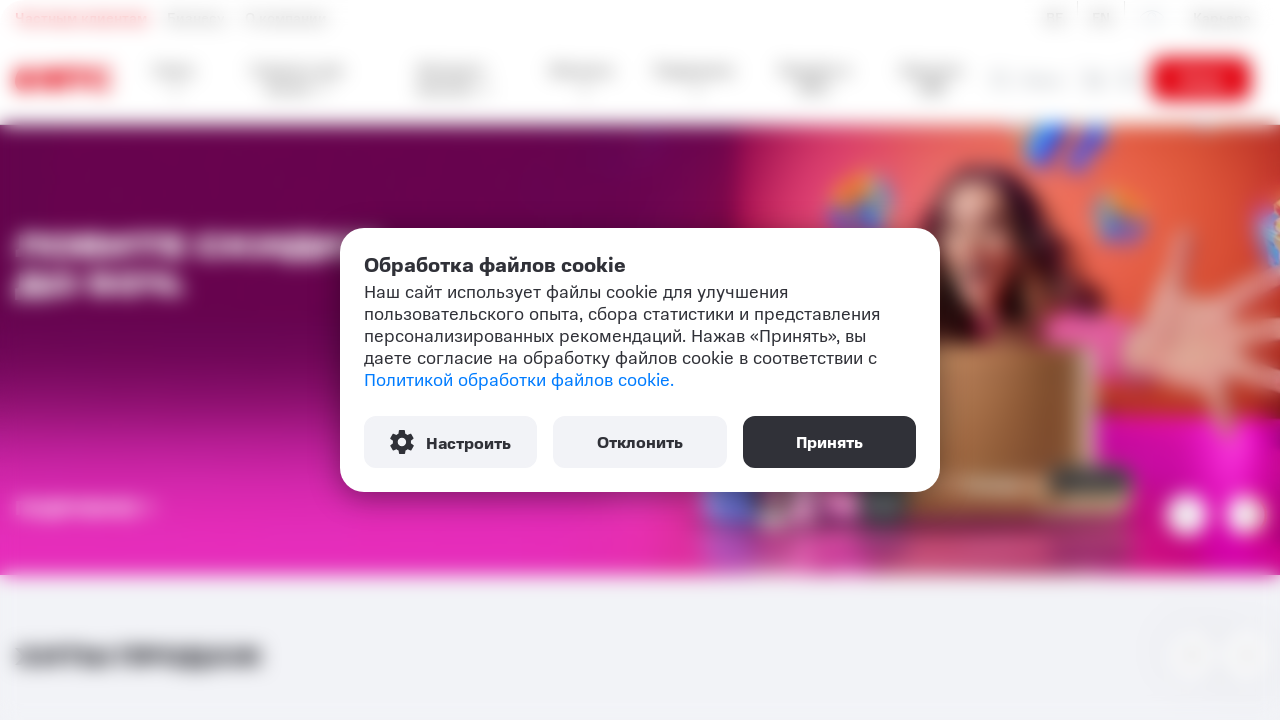

Verified sum field placeholder text is 'Сумма'
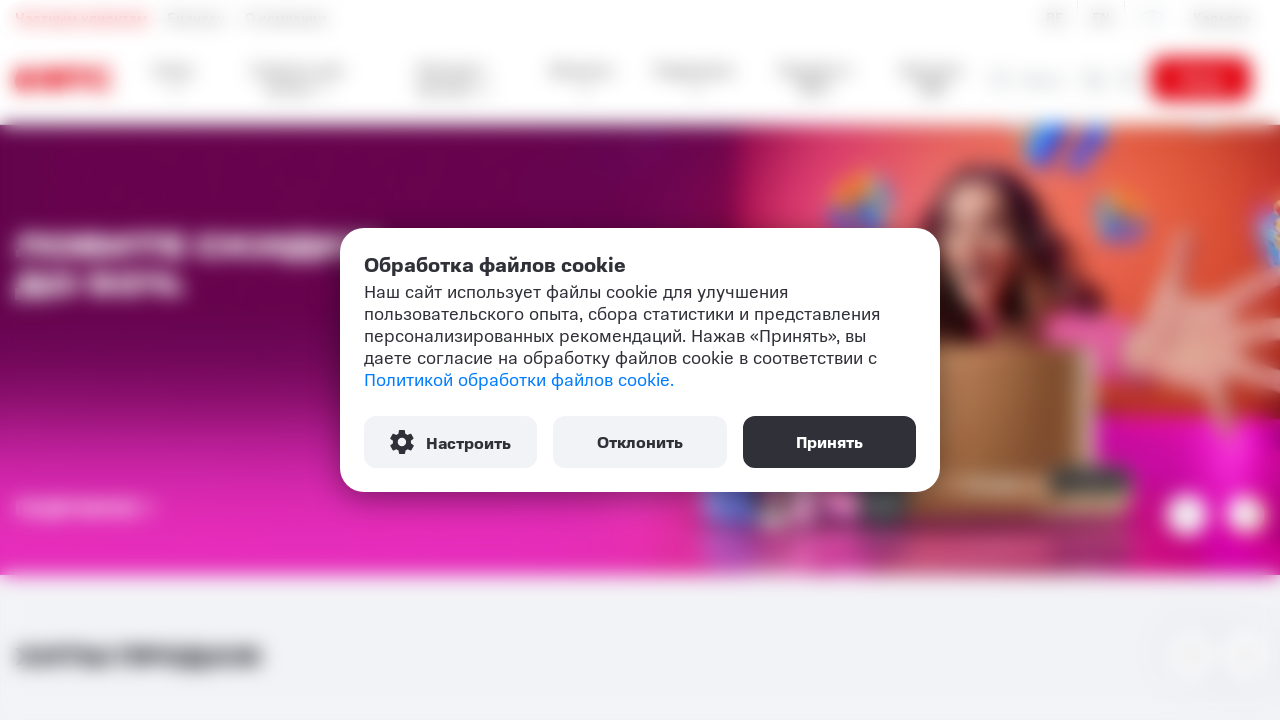

Verified email field placeholder text is 'E-mail для отправки чека'
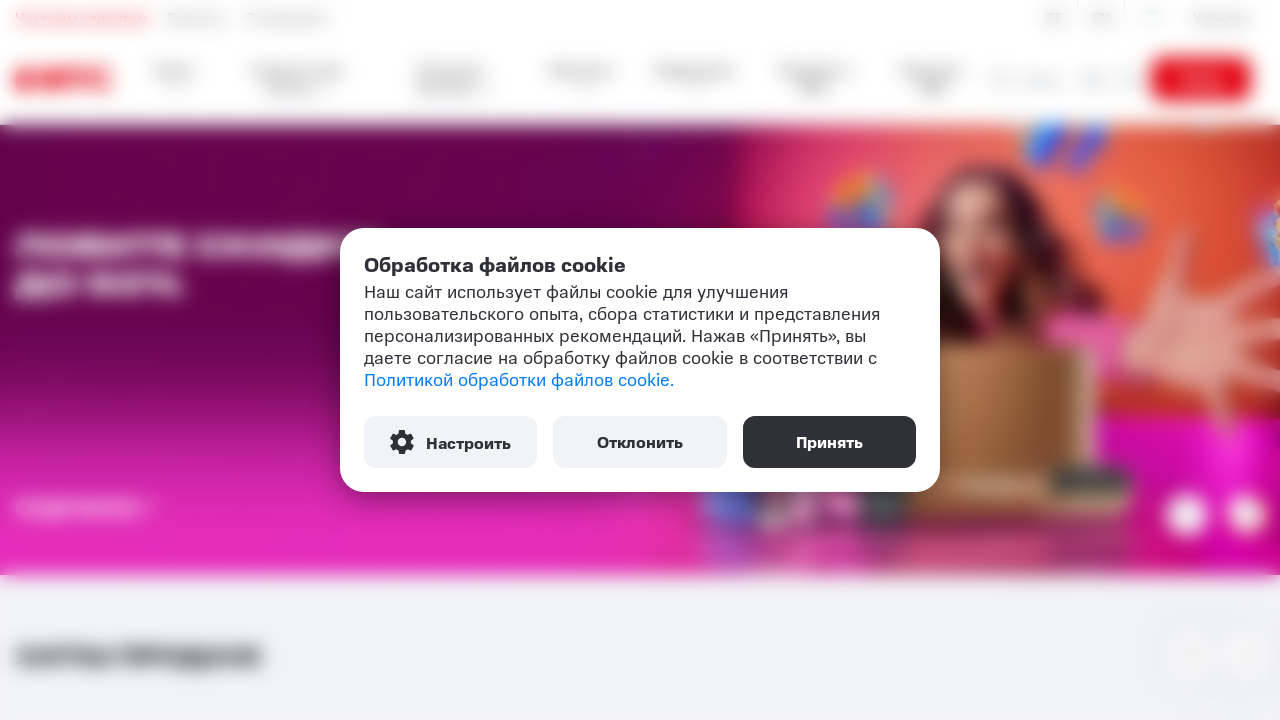

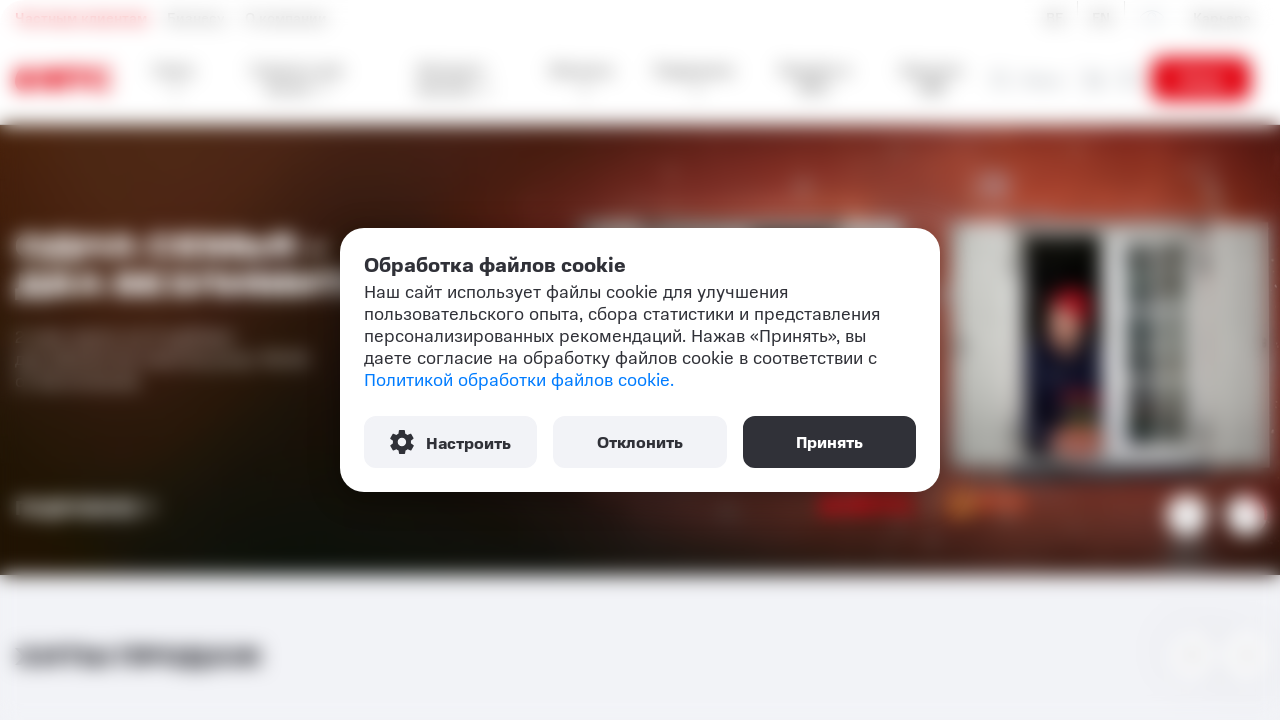